Verifies the Login button text

Starting URL: https://javabykiran.com/selenium/login.html

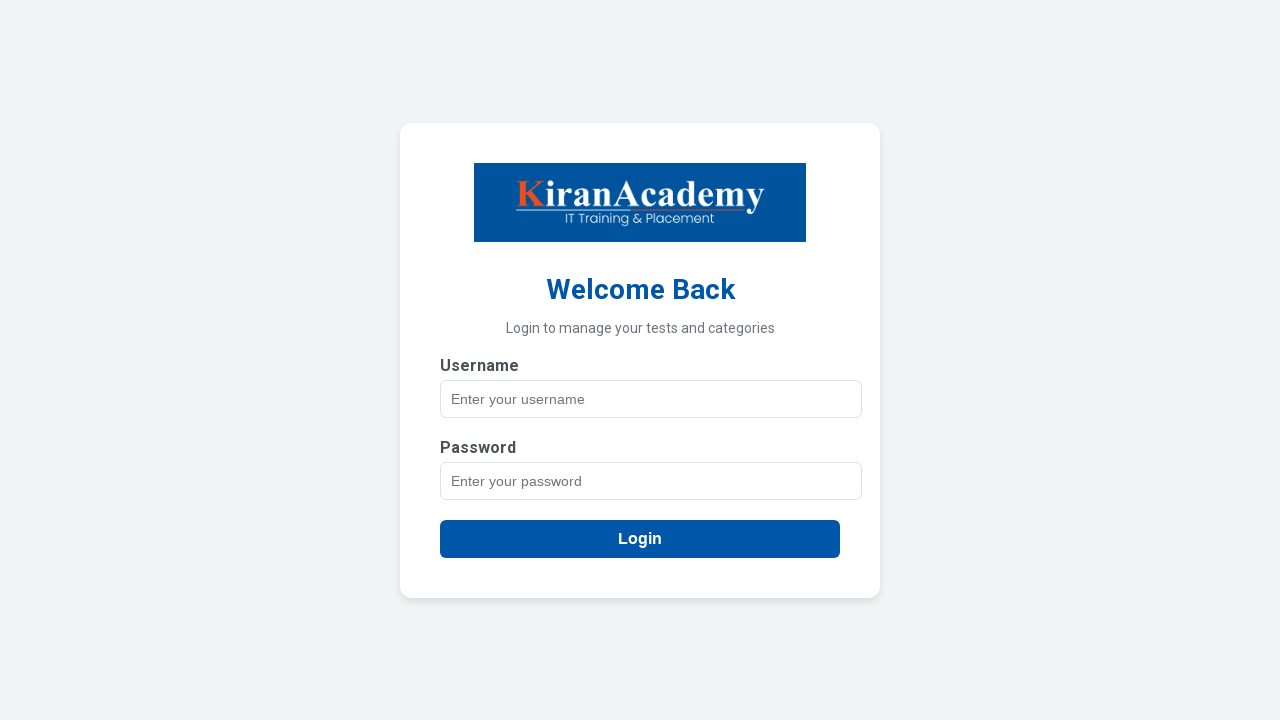

Navigated to login page at https://javabykiran.com/selenium/login.html
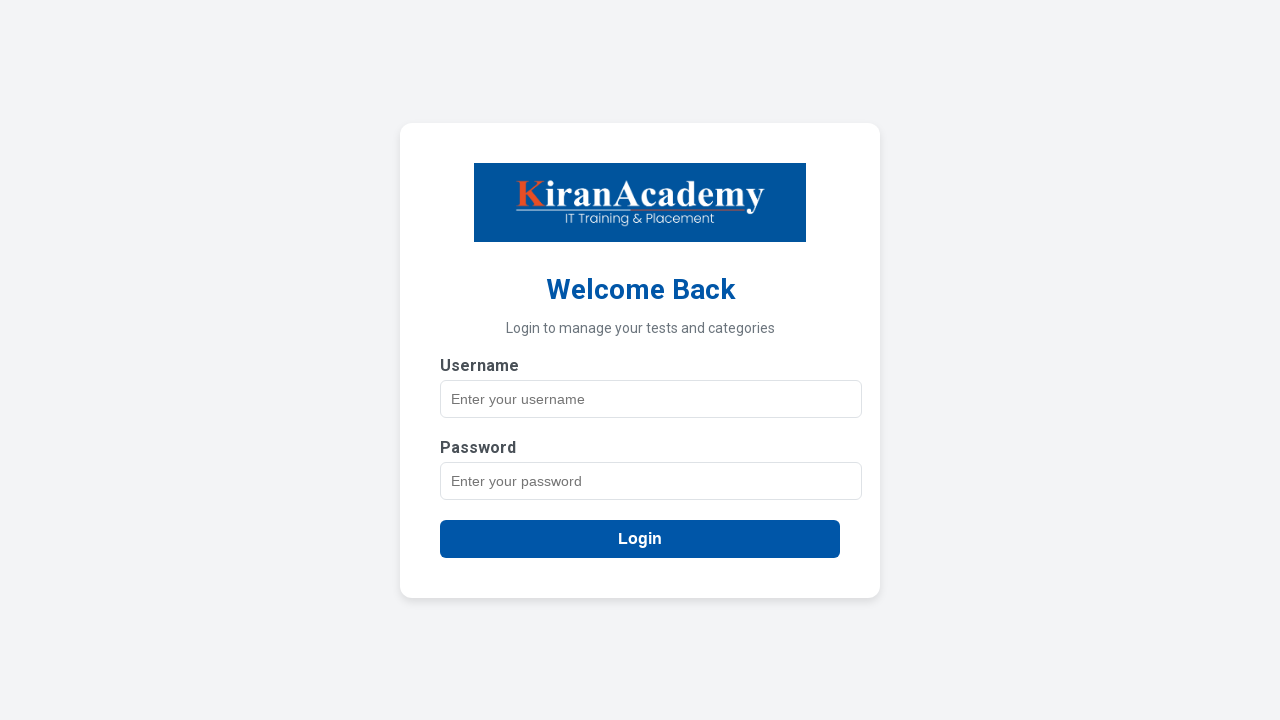

Retrieved Login button text content
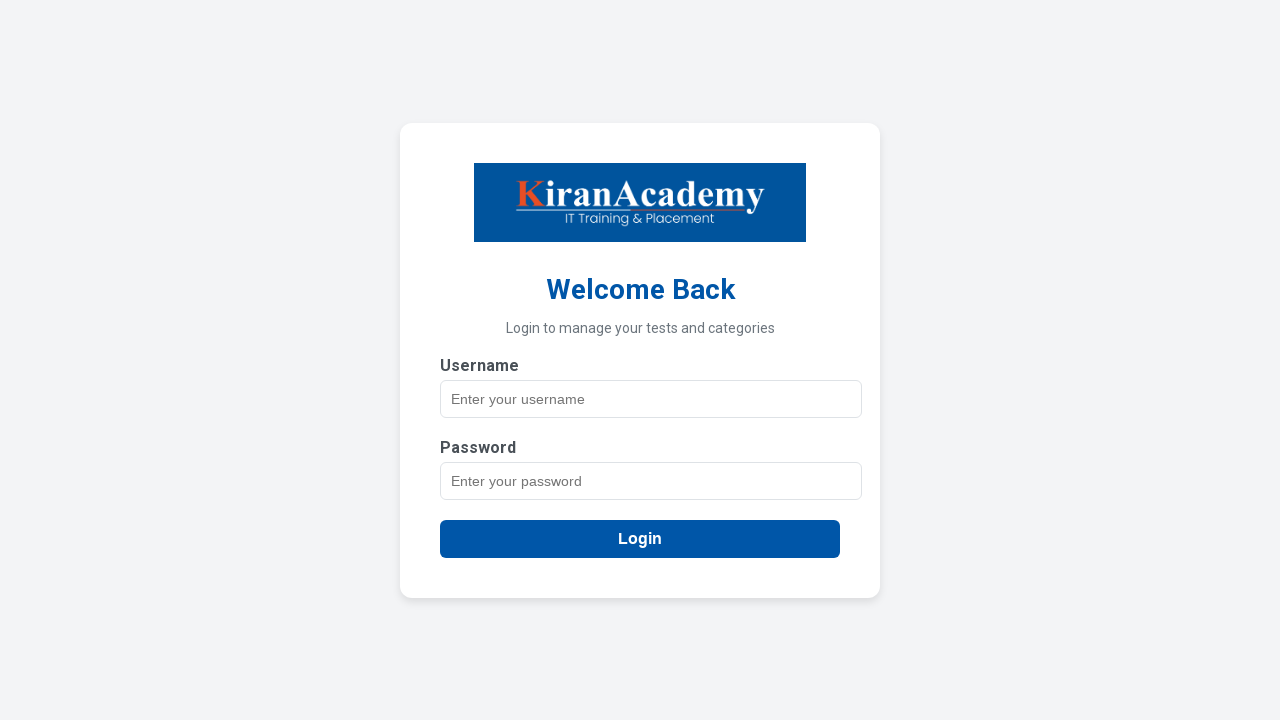

Verified Login button text equals 'Login'
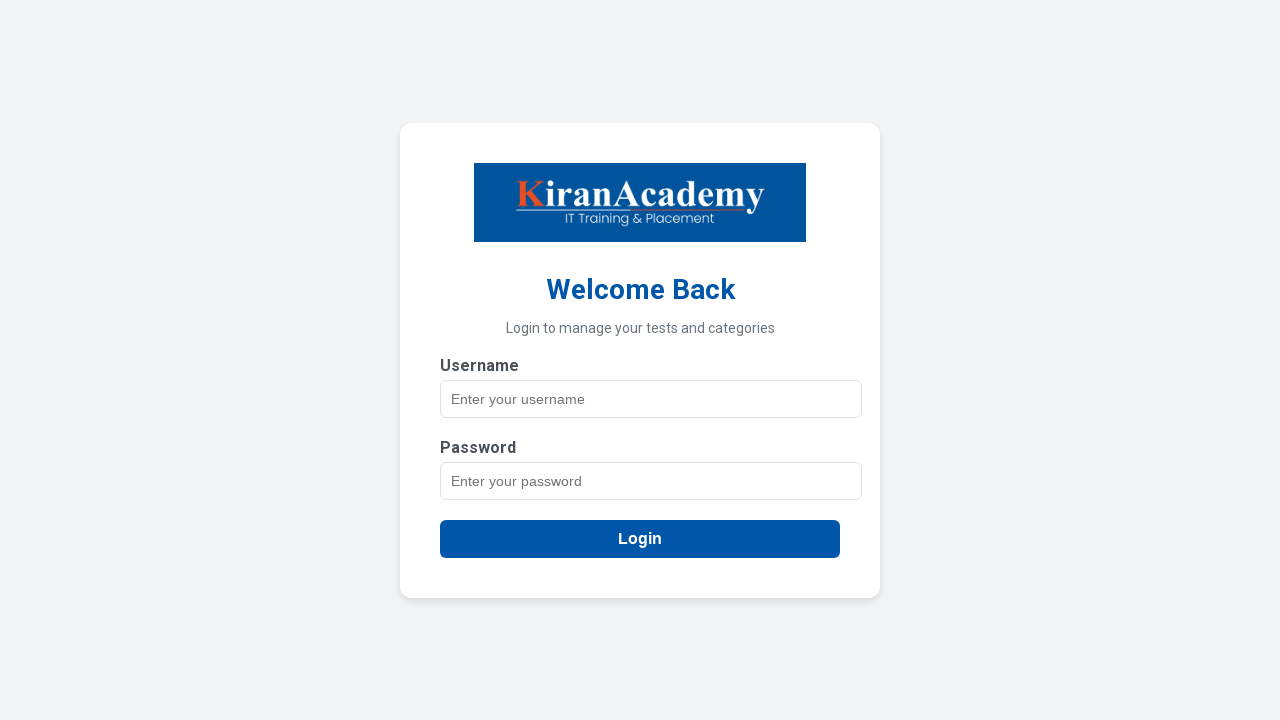

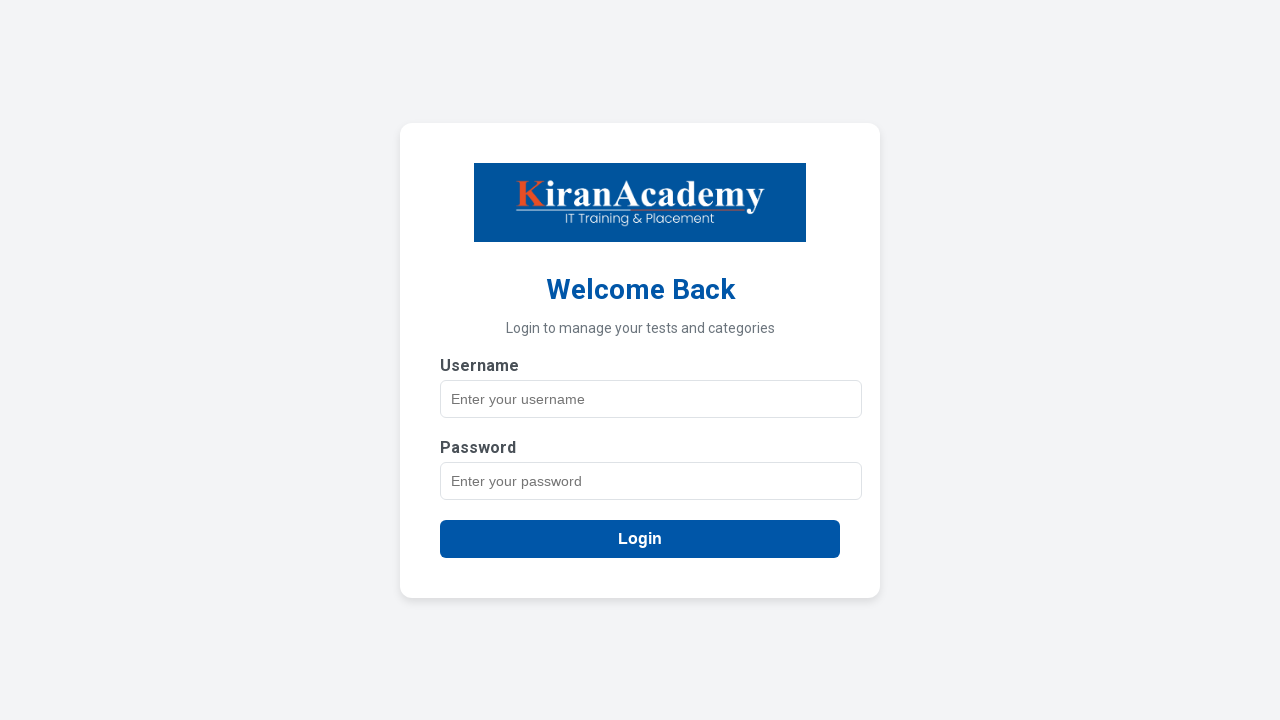